Tests invalid login flow on the Sauce Demo site by entering incorrect password and verifying error message

Starting URL: https://www.saucedemo.com/

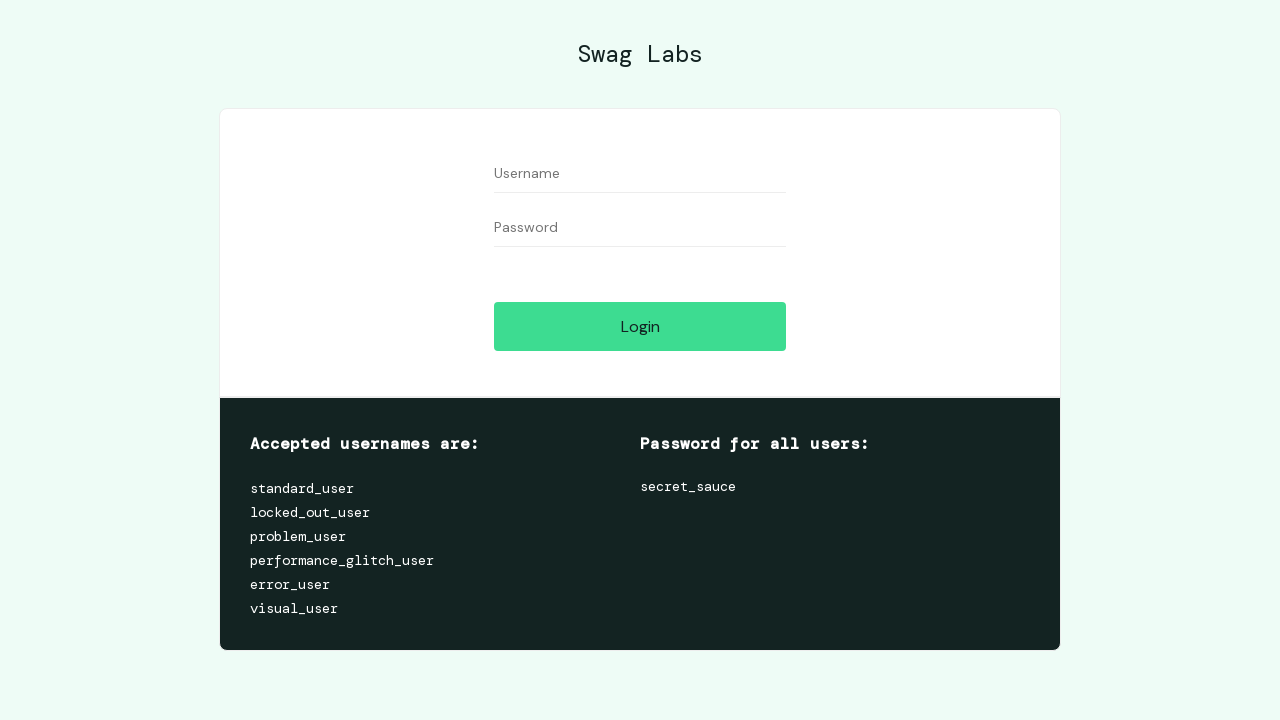

Filled username field with 'standard_user' on #user-name
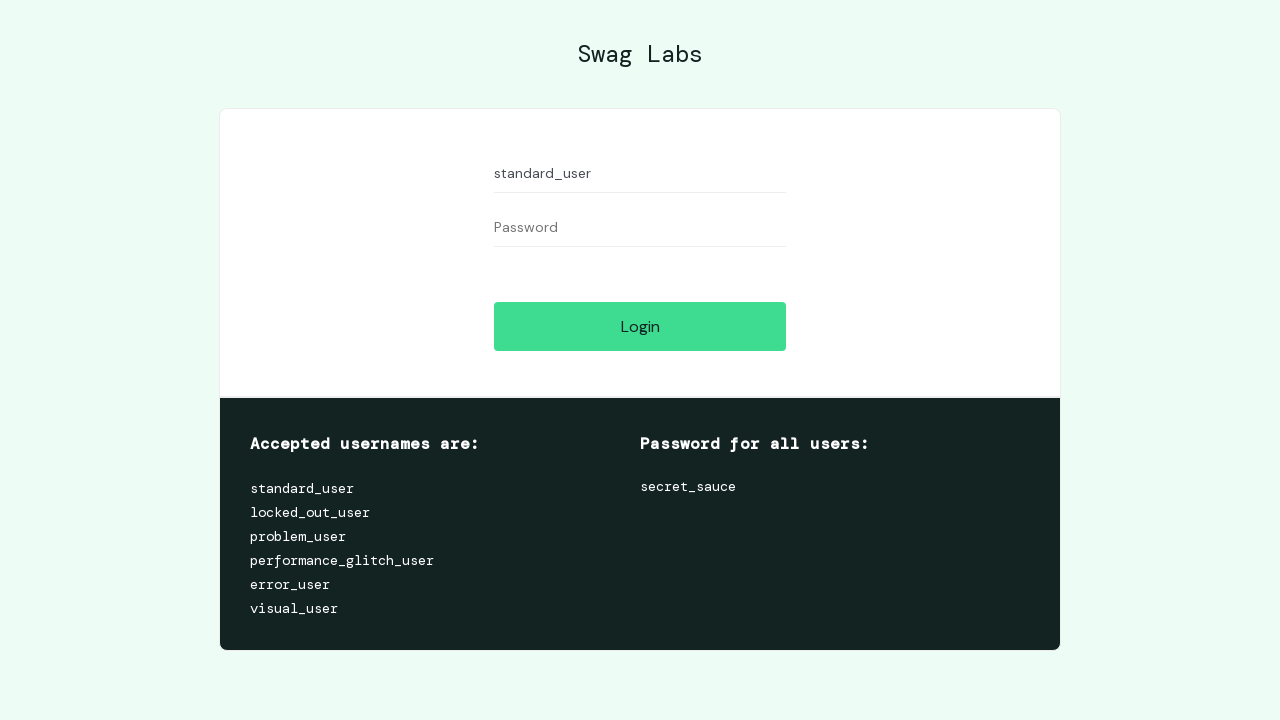

Filled password field with incorrect password 'secret_sauceee' on #password
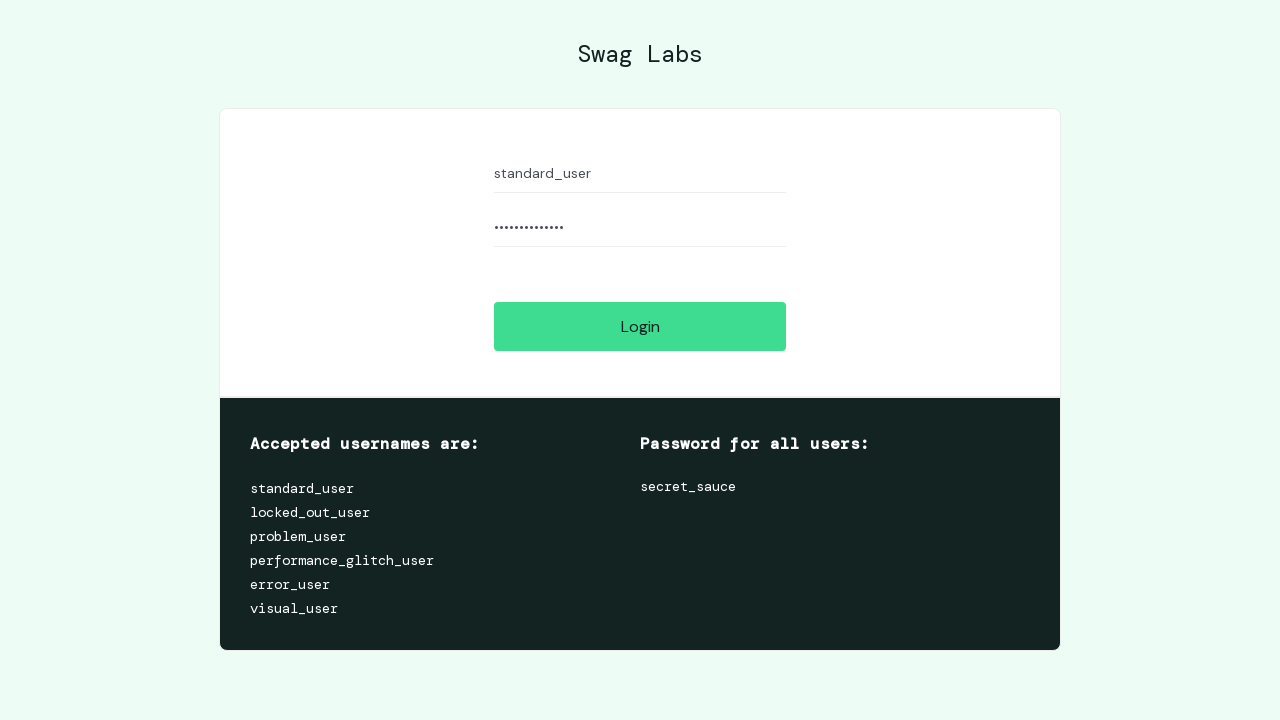

Clicked login button at (640, 326) on #login-button
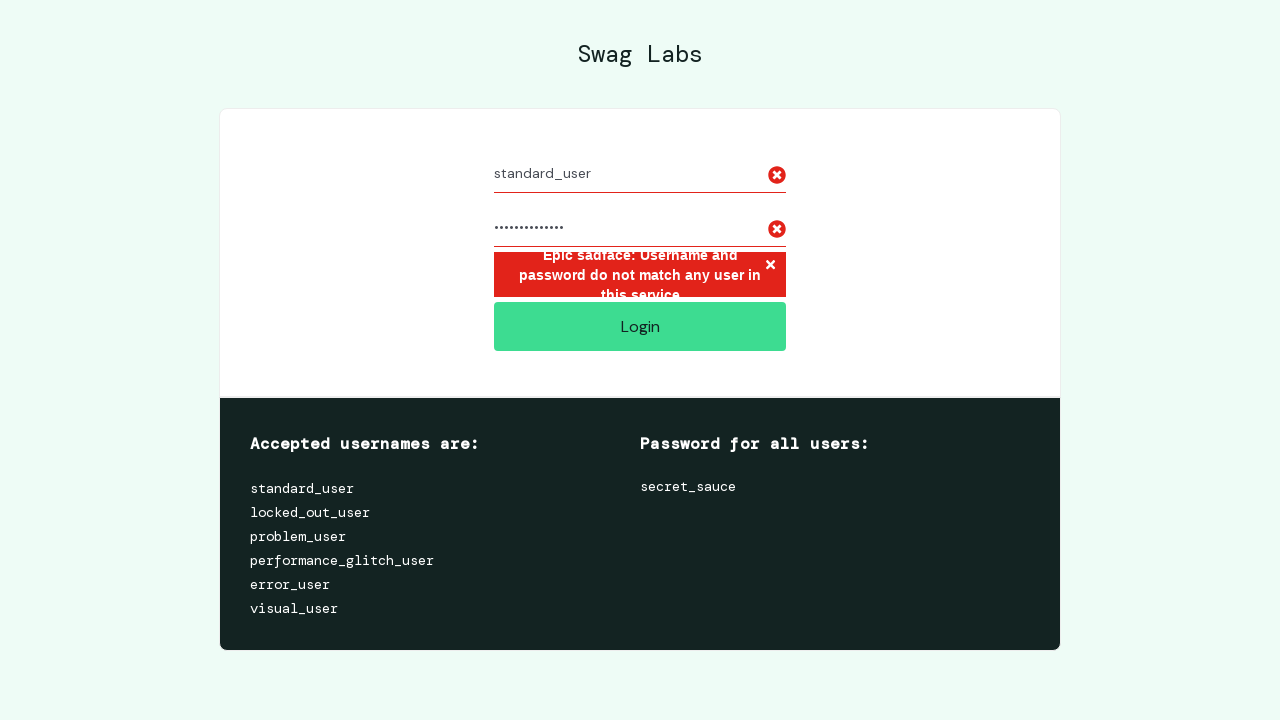

Retrieved error message text from page
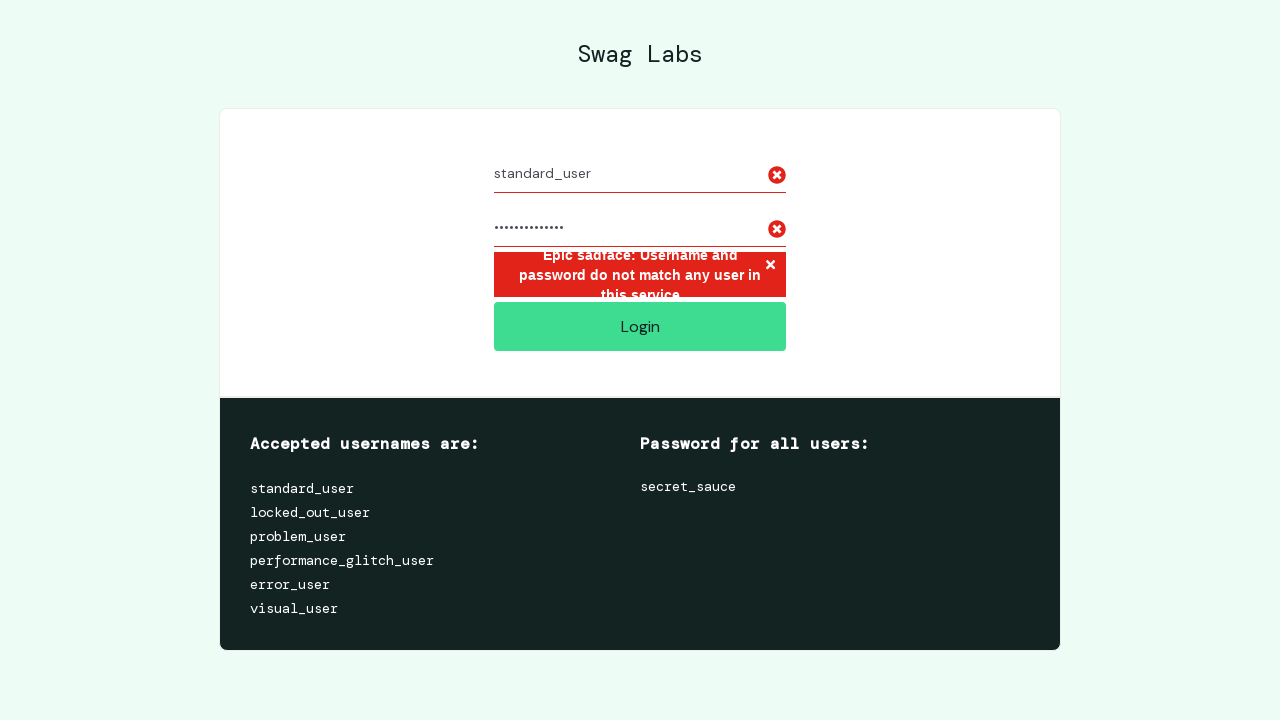

Verified error message matches expected text
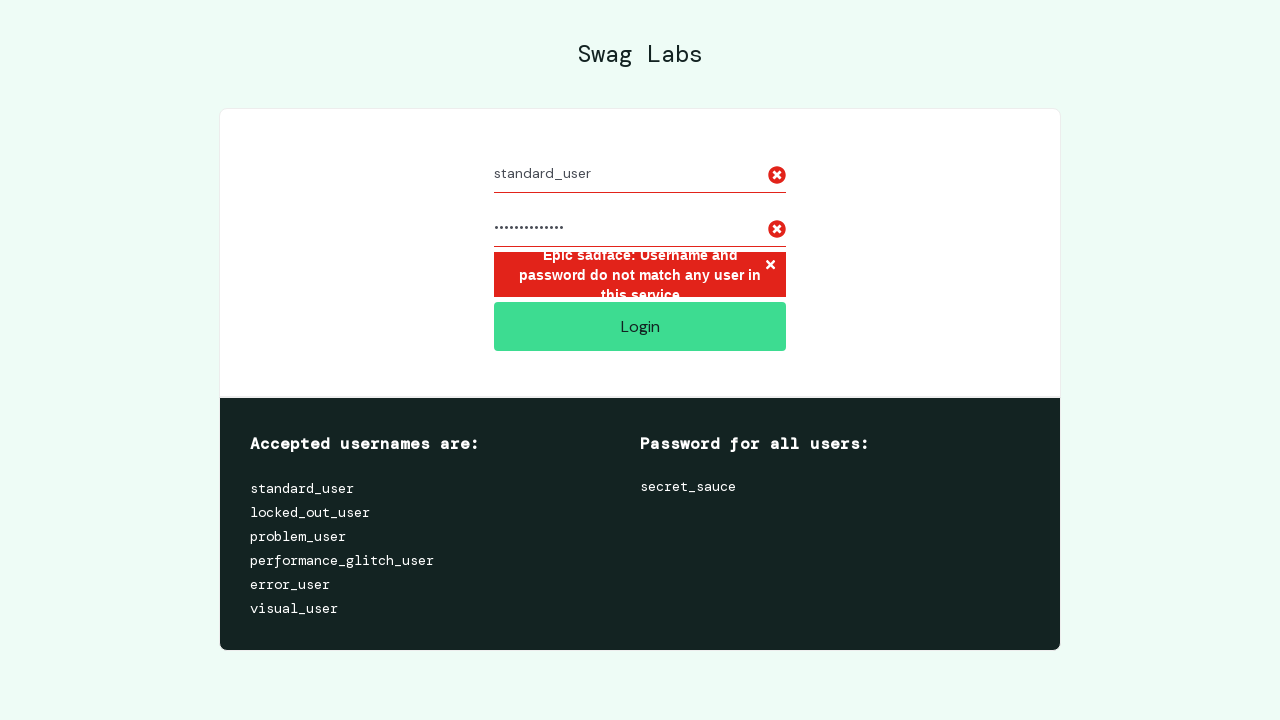

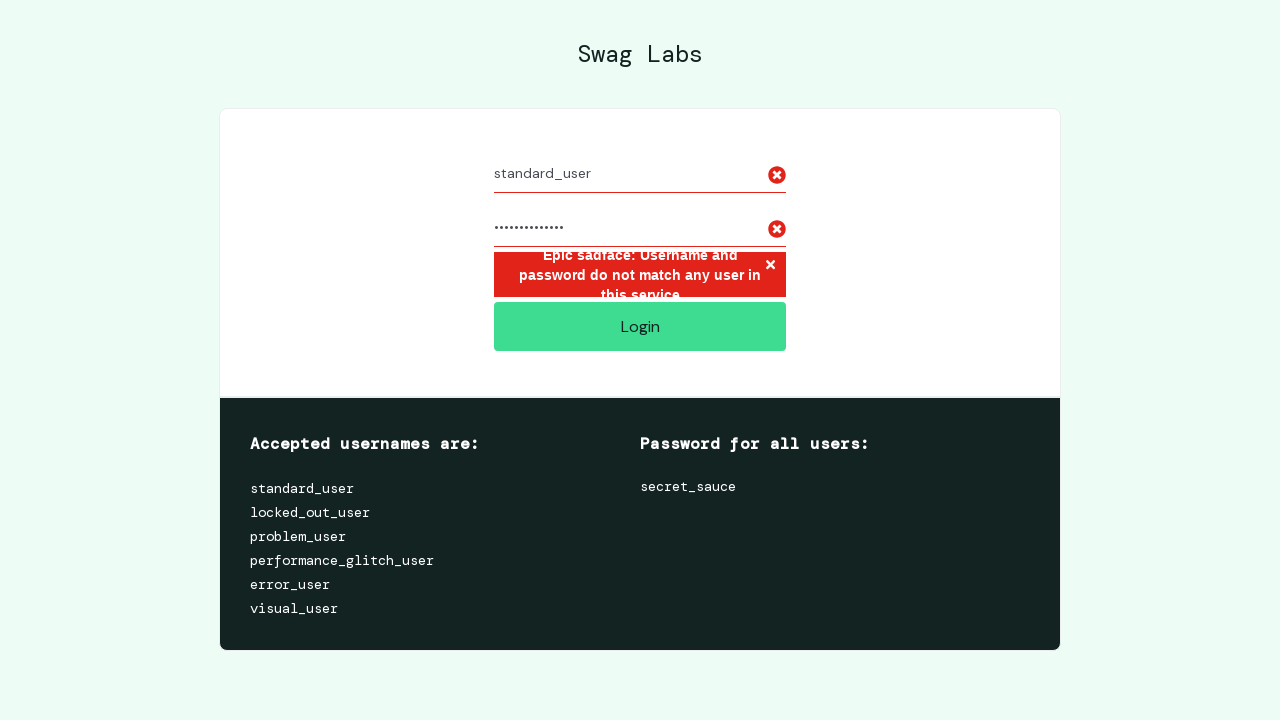